Navigates to jQuery UI selectable demo by clicking on the Selectable link and then performs click and hold action on the first item

Starting URL: https://jqueryui.com/

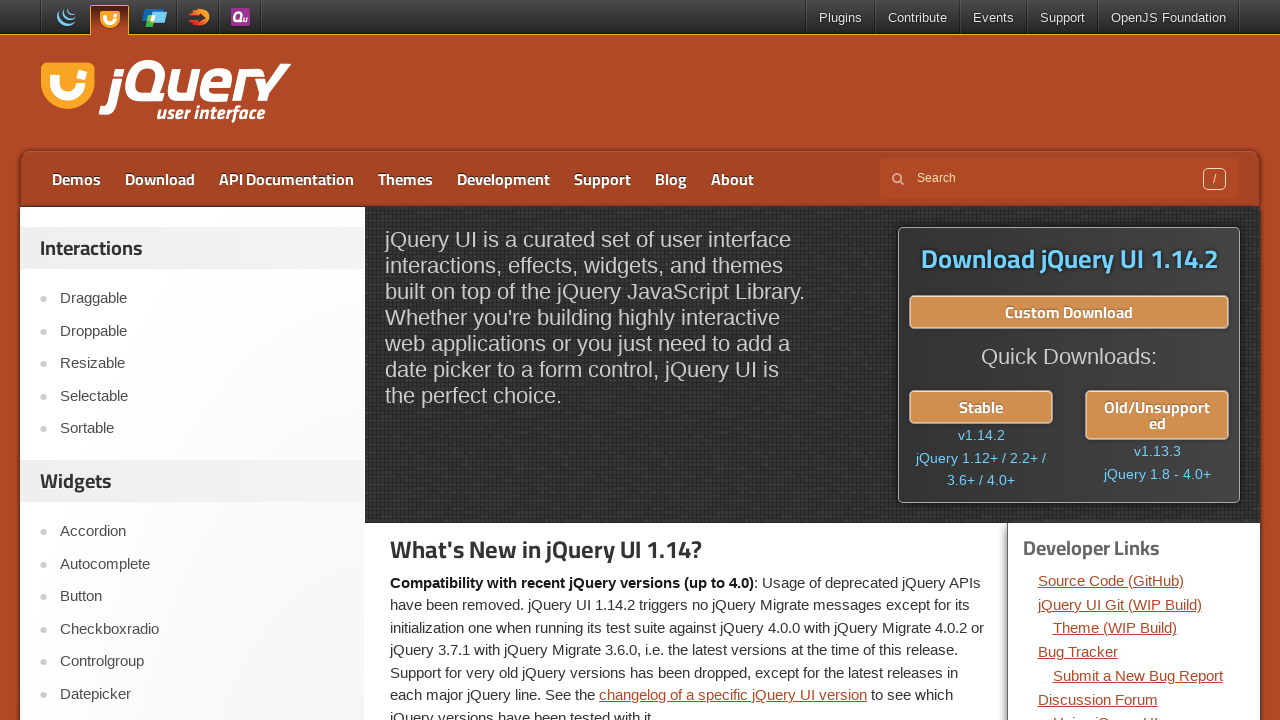

Clicked on Selectable link to navigate to jQuery UI Selectable demo at (202, 396) on xpath=//a[contains(text(),'Selectable')]
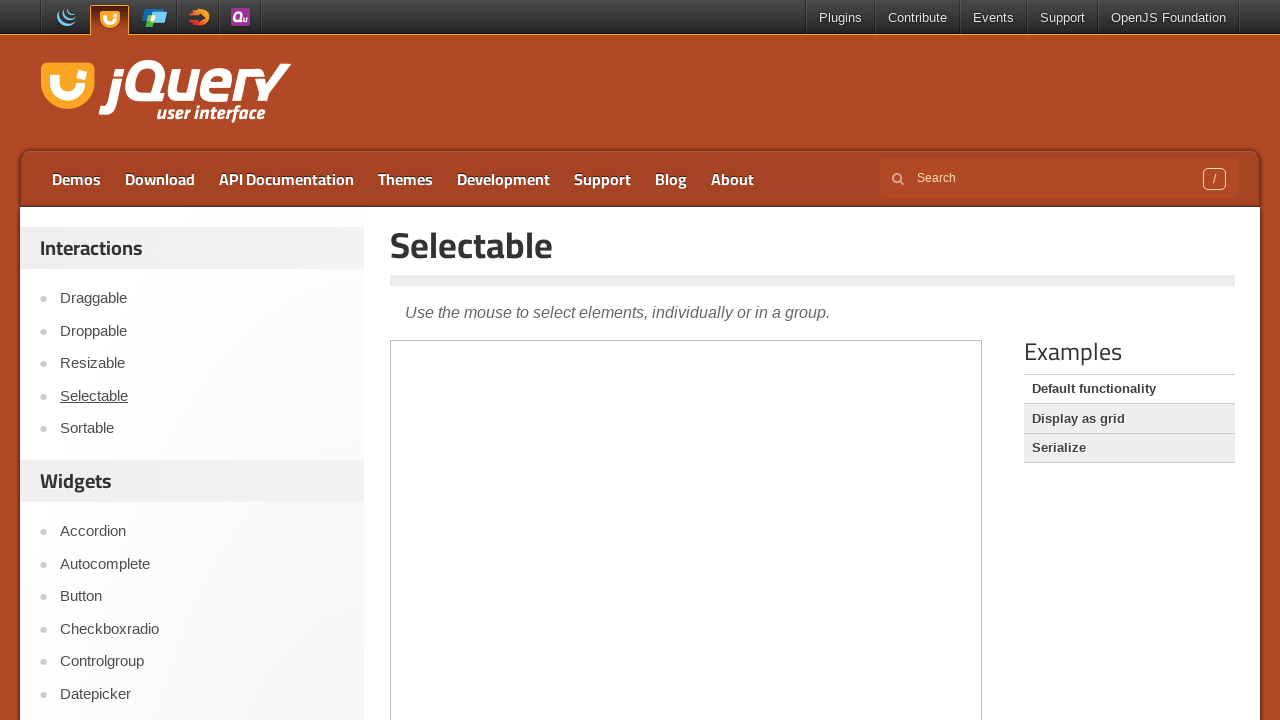

Located demo iframe
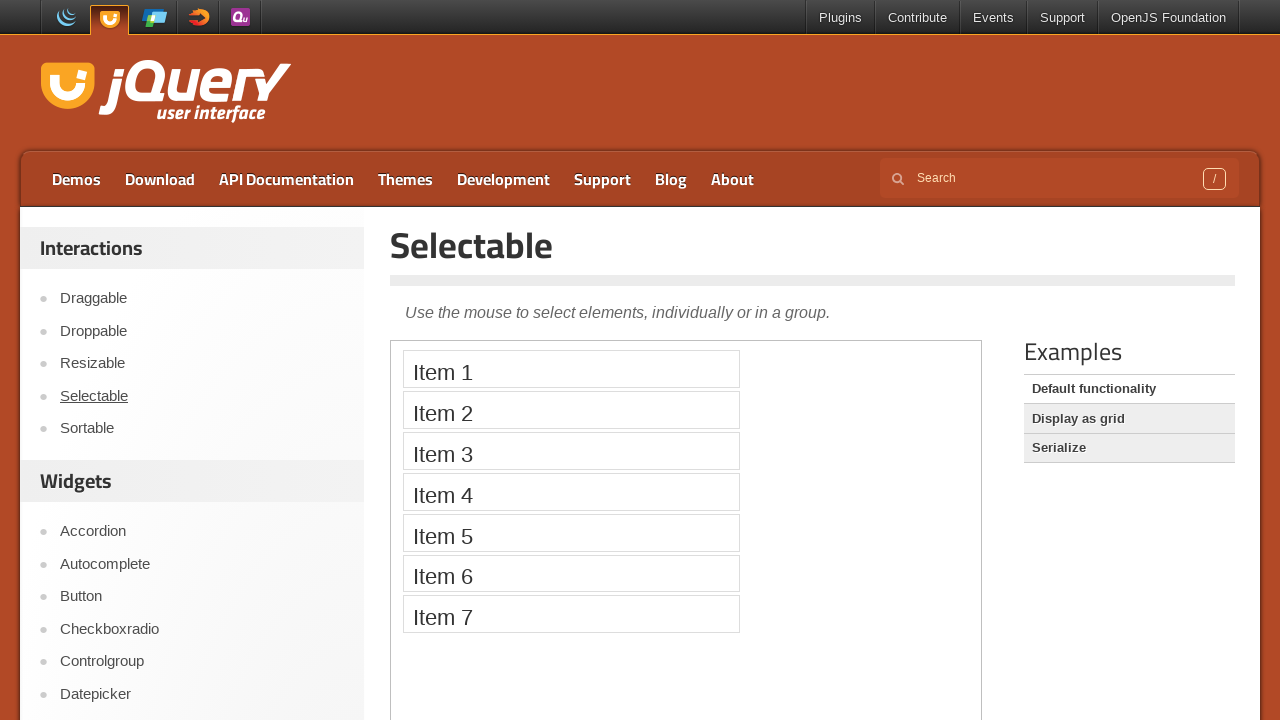

Located first selectable item
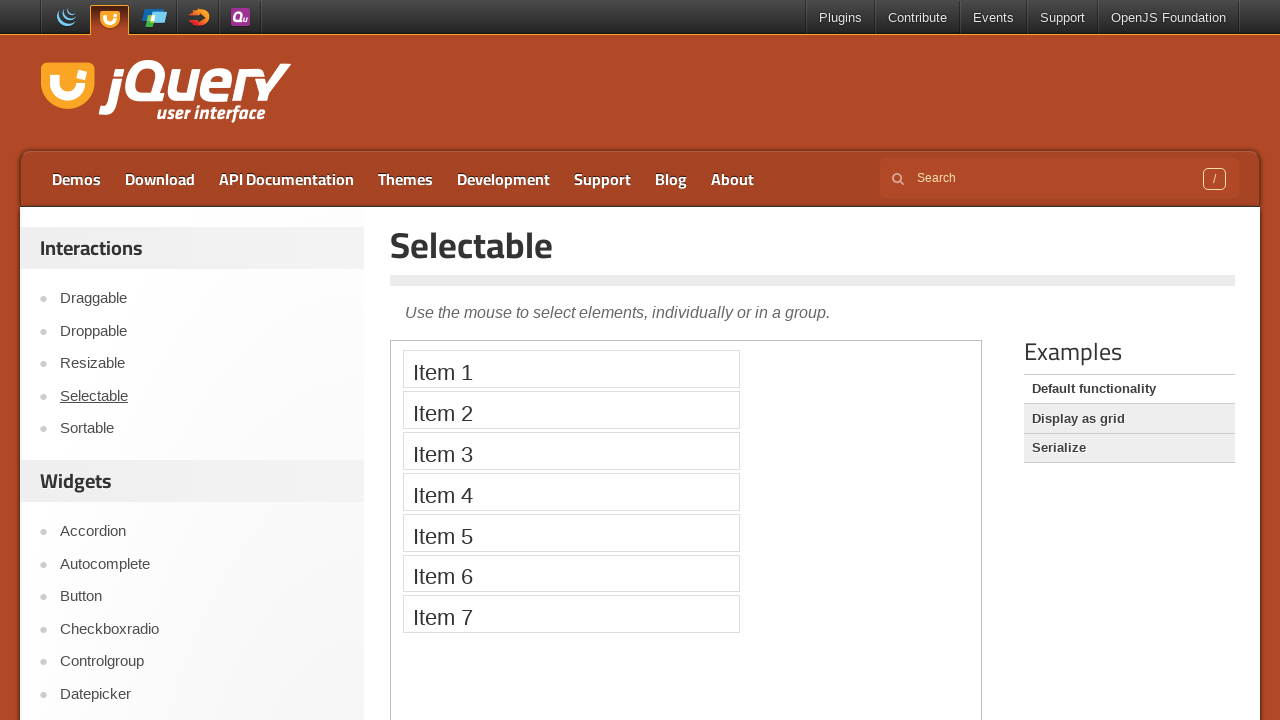

Performed click and hold action on the first item at (571, 369) on .demo-frame >> internal:control=enter-frame >> xpath=//li[@class='ui-widget-cont
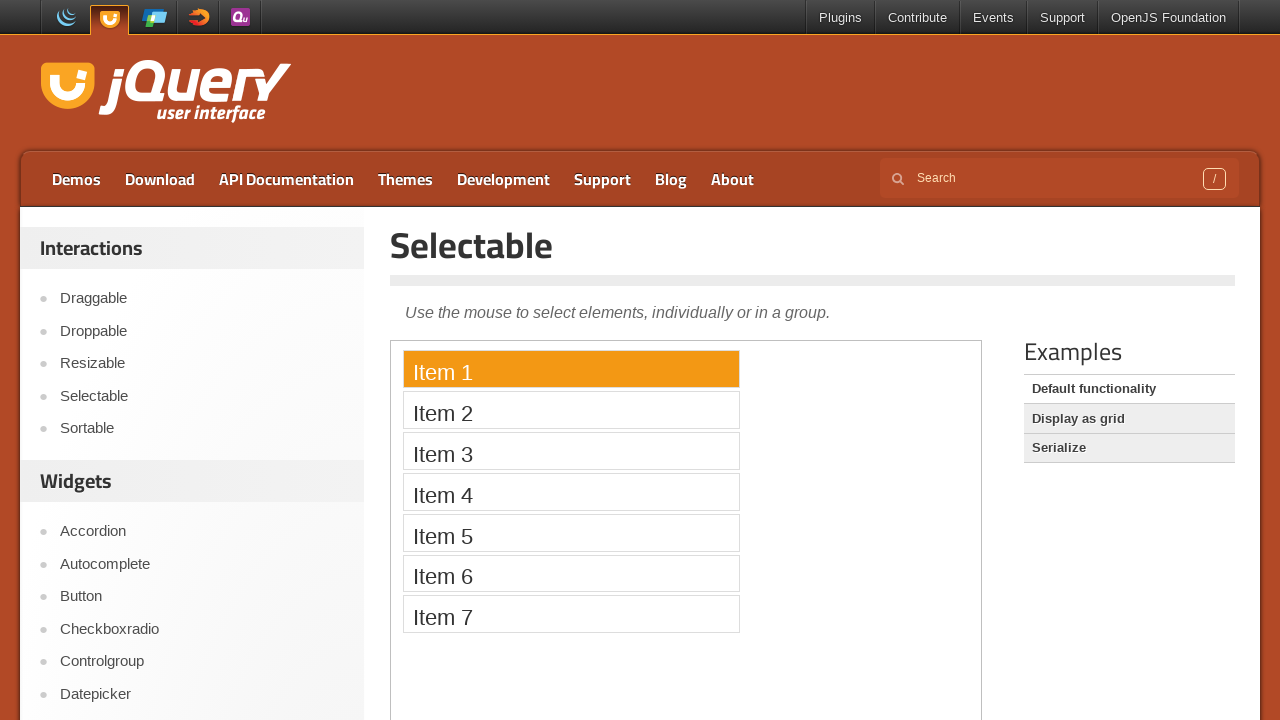

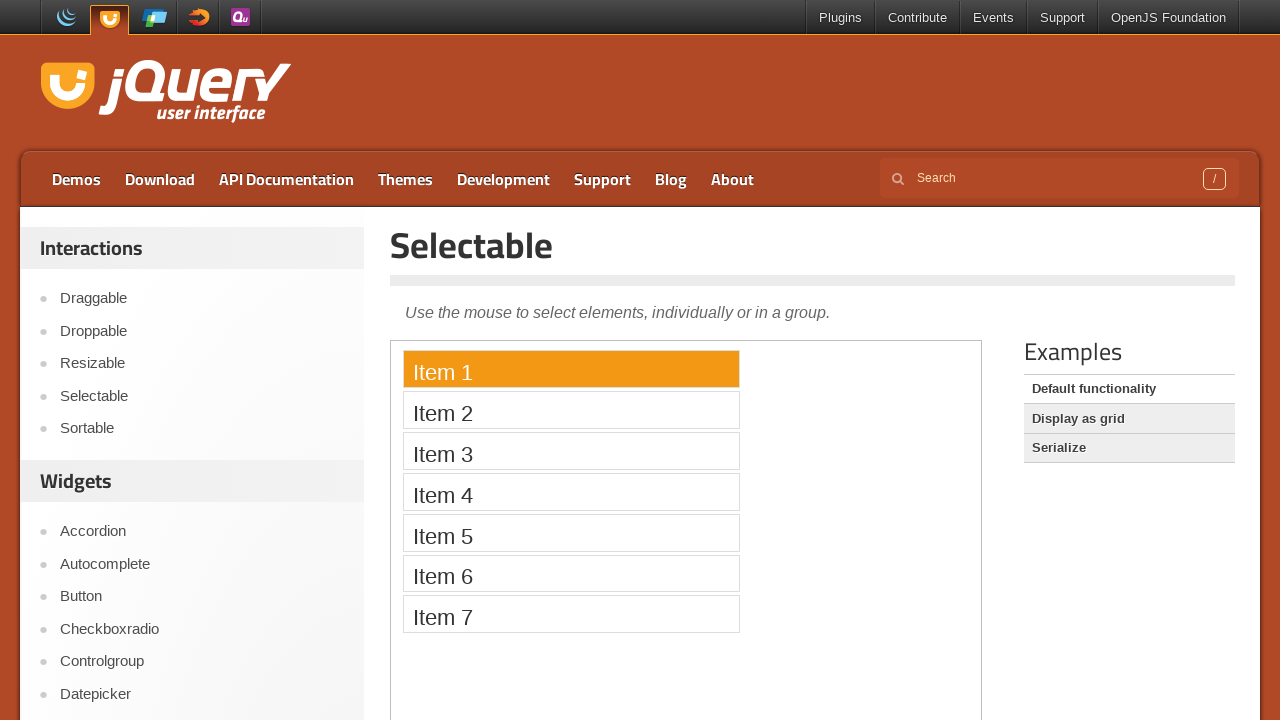